Tests window handling by clicking a button inside an iframe that opens a new window, then switches to the new window and captures information before switching back

Starting URL: https://www.w3schools.com/jsref/tryit.asp?filename=tryjsref_win_open

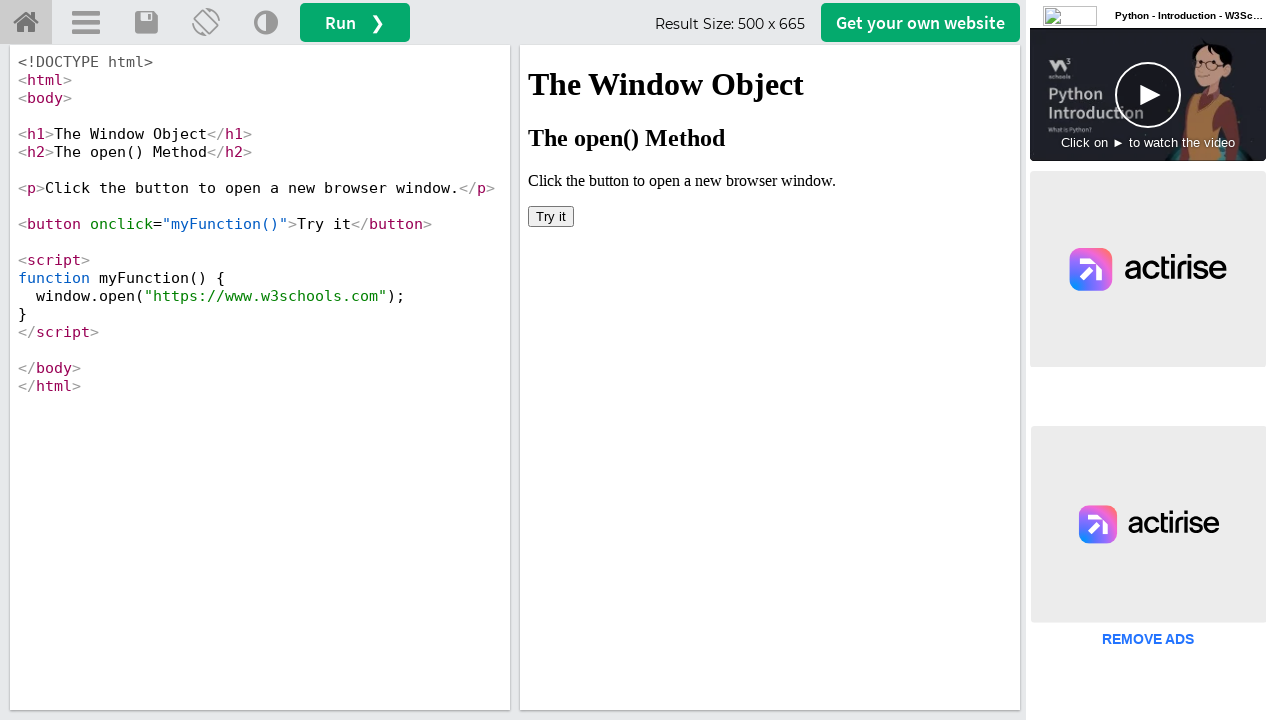

Located iframe with ID 'iframeResult'
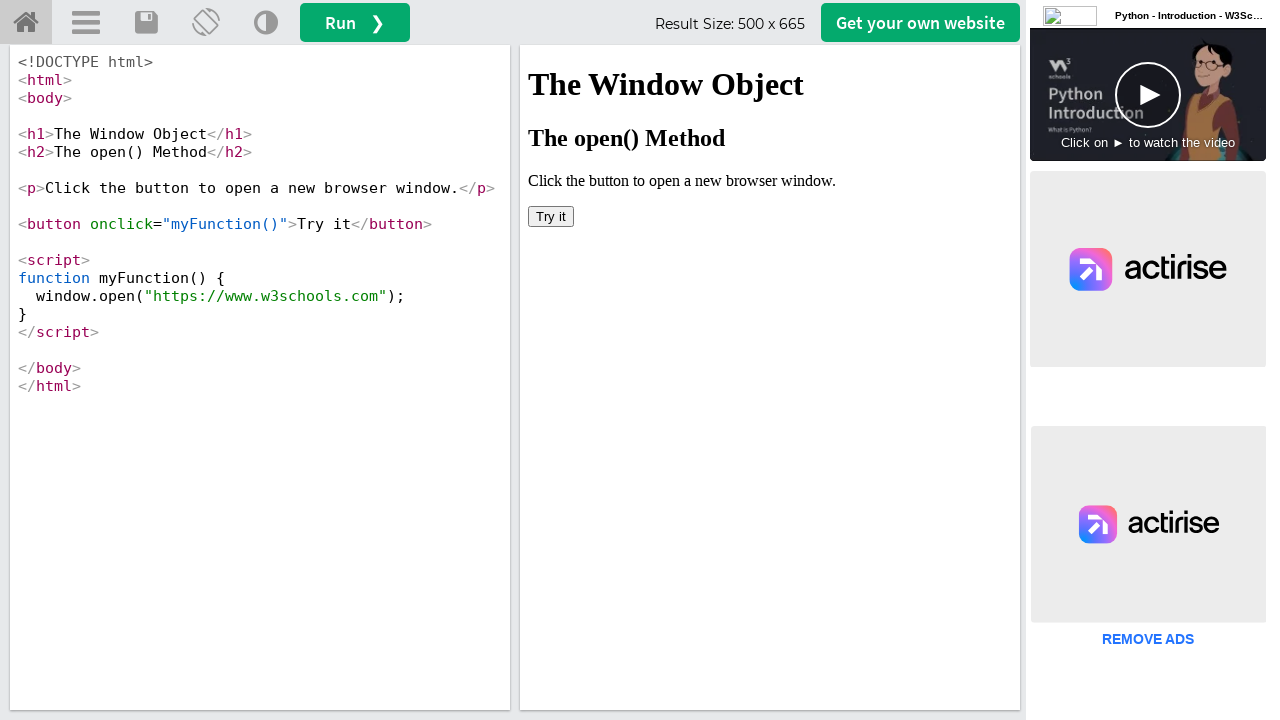

Clicked 'Try it' button inside iframe to open new window at (551, 216) on #iframeResult >> internal:control=enter-frame >> button:has-text('Try it')
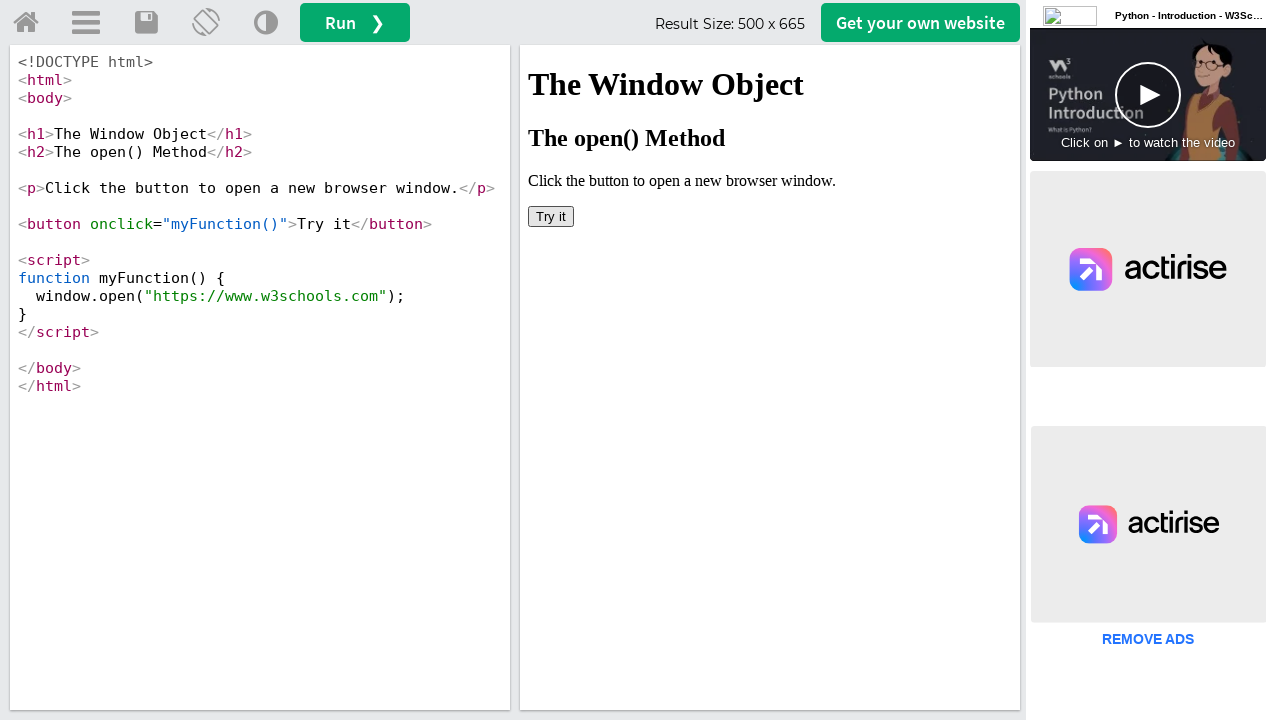

New window loaded and ready
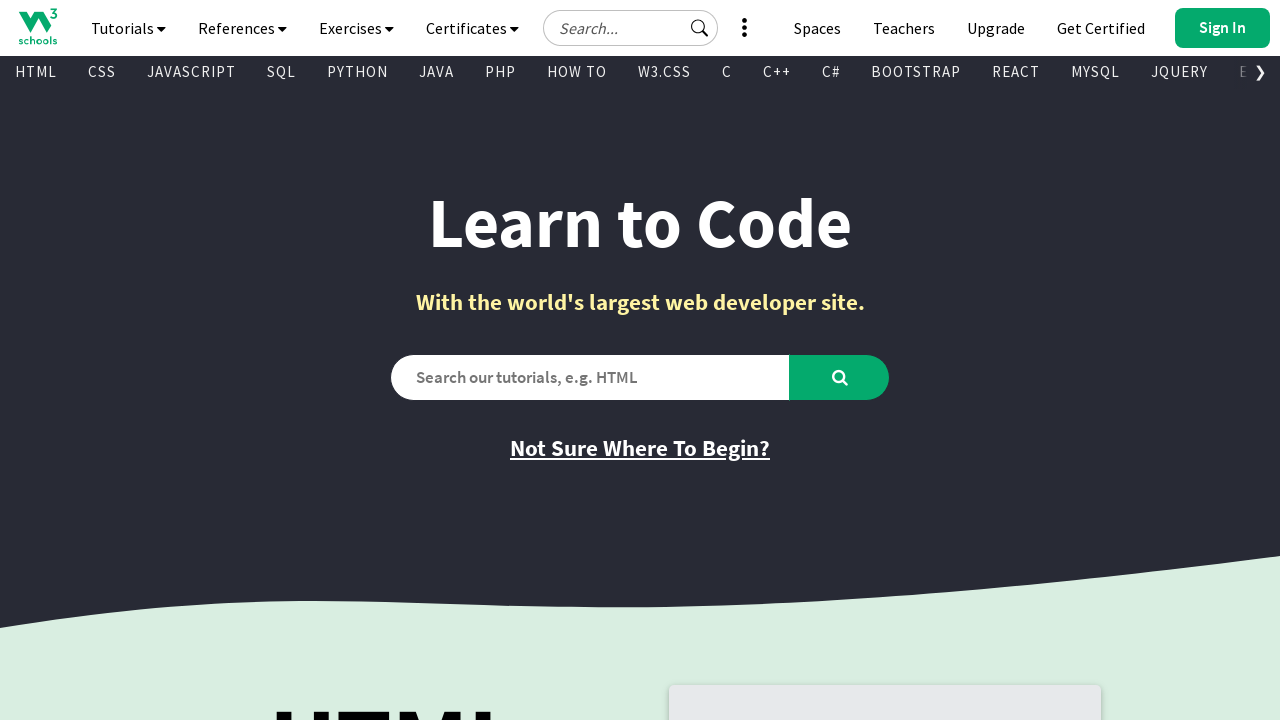

Captured new window information - URL: https://www.w3schools.com/, Title: <bound method Page.title of <Page url='https://www.w3schools.com/'>>
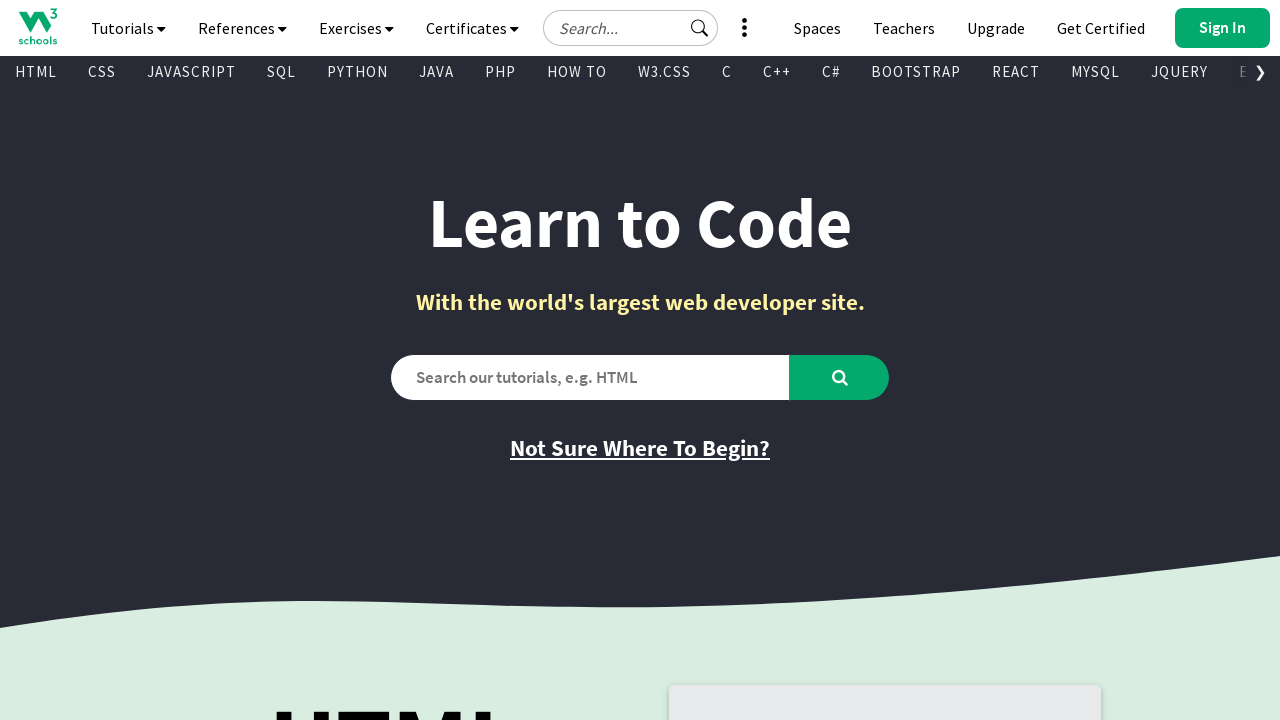

Closed the new window and switched back to original page
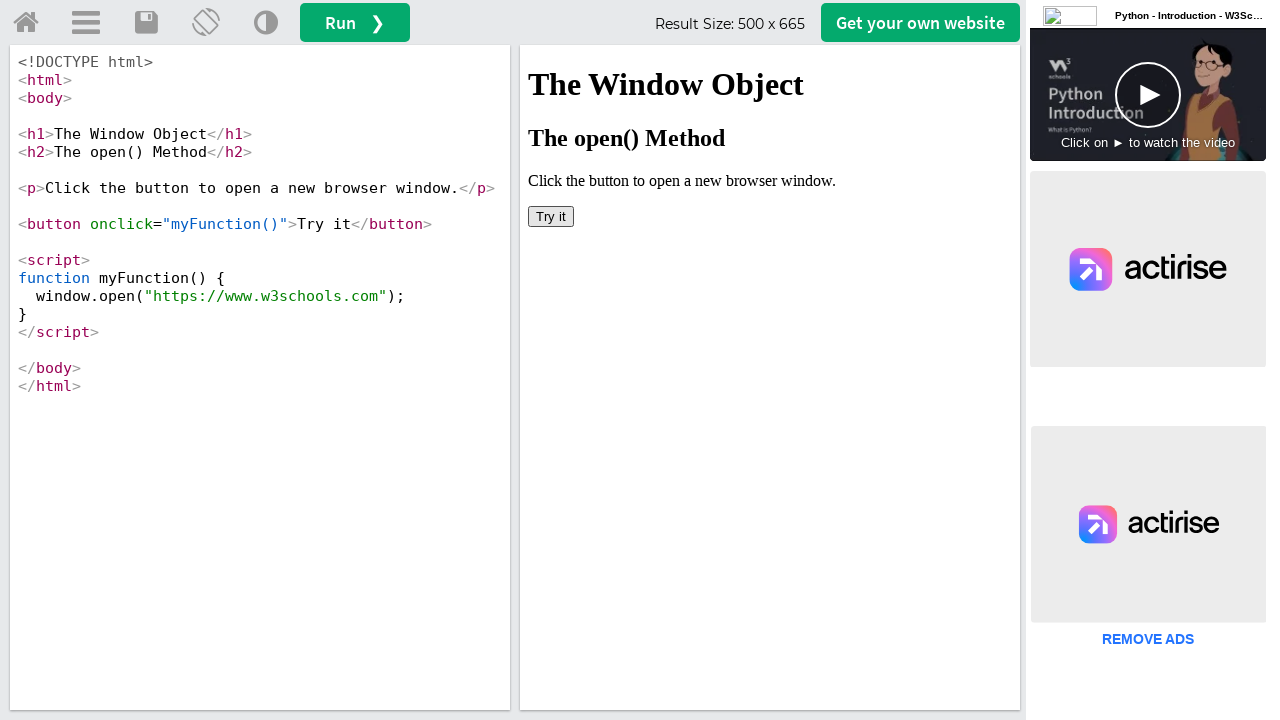

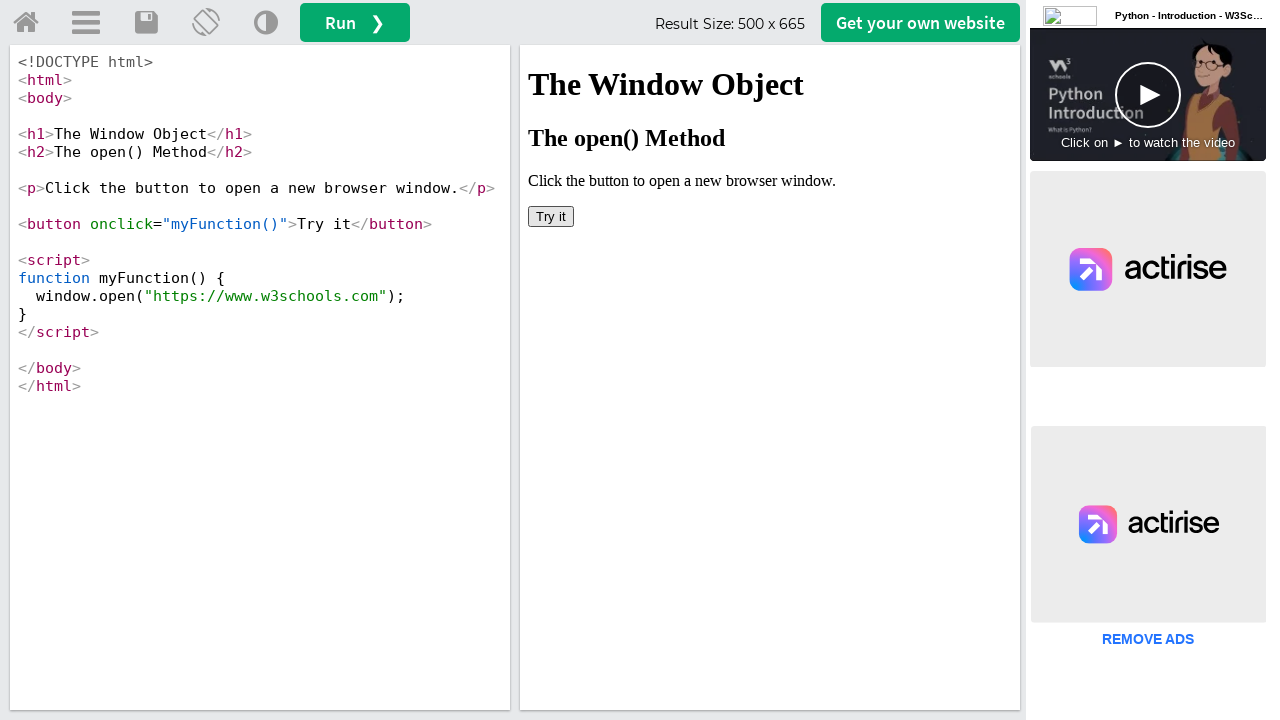